Tests dynamic dropdown functionality for flight booking by selecting origin and destination cities

Starting URL: https://rahulshettyacademy.com/dropdownsPractise/

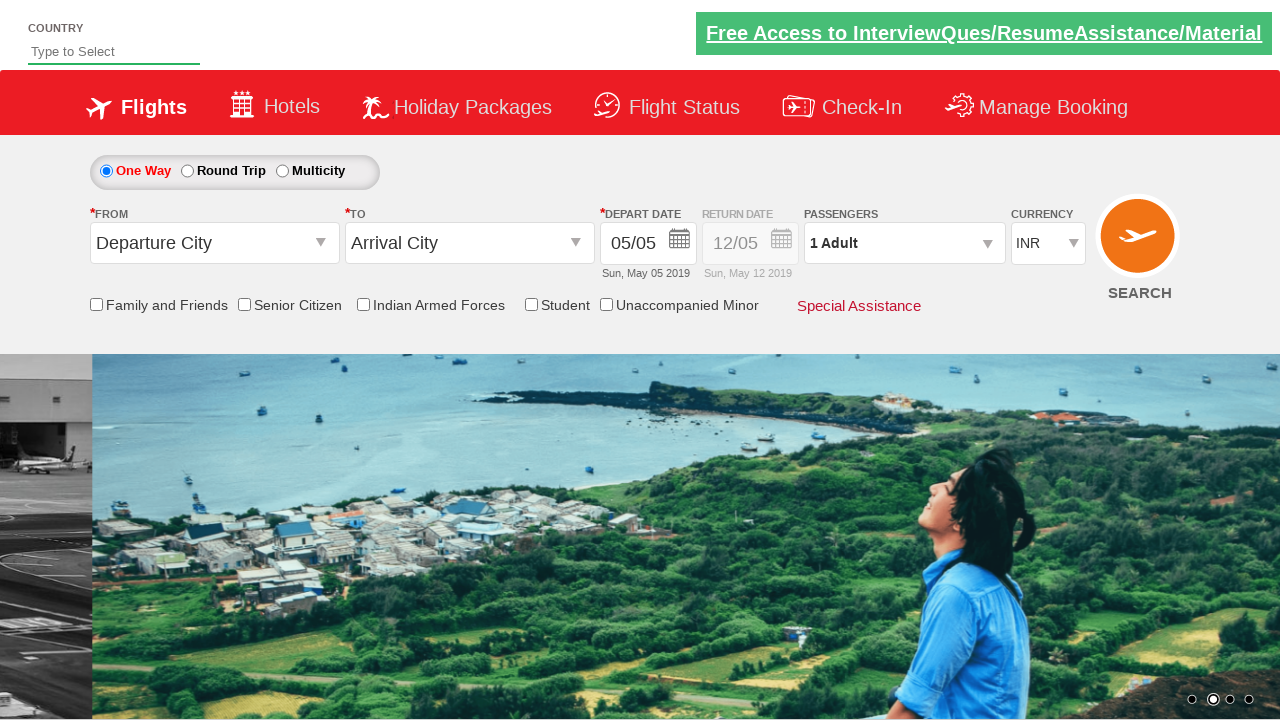

Clicked on the origin station dropdown at (214, 243) on input#ctl00_mainContent_ddl_originStation1_CTXT
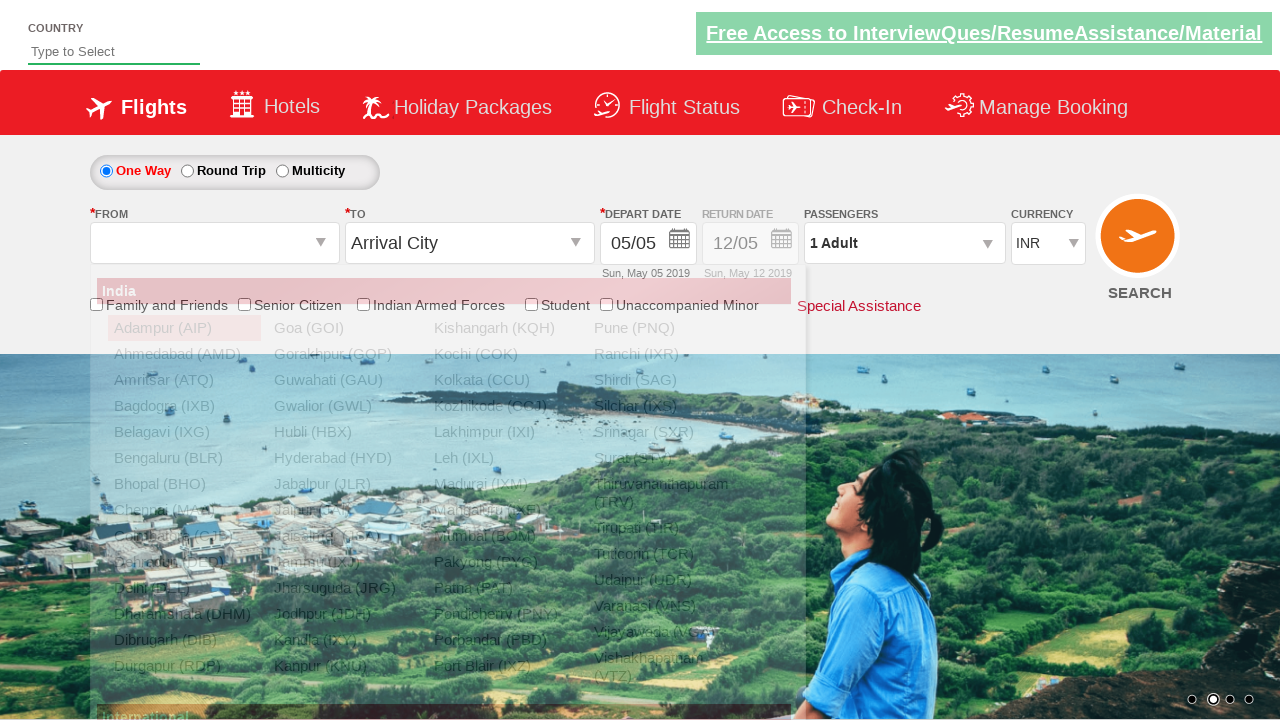

Selected Hyderabad as origin city at (344, 458) on a[value='HYD']
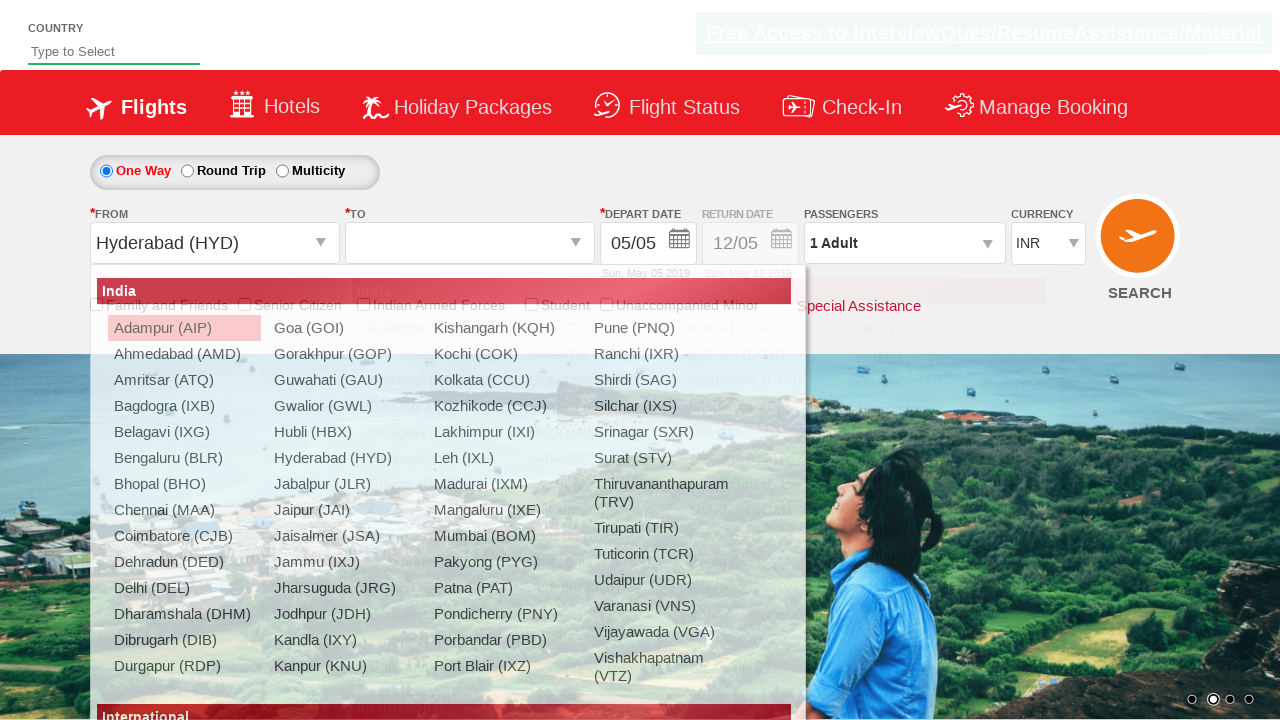

Waited 3 seconds for destination dropdown to be ready
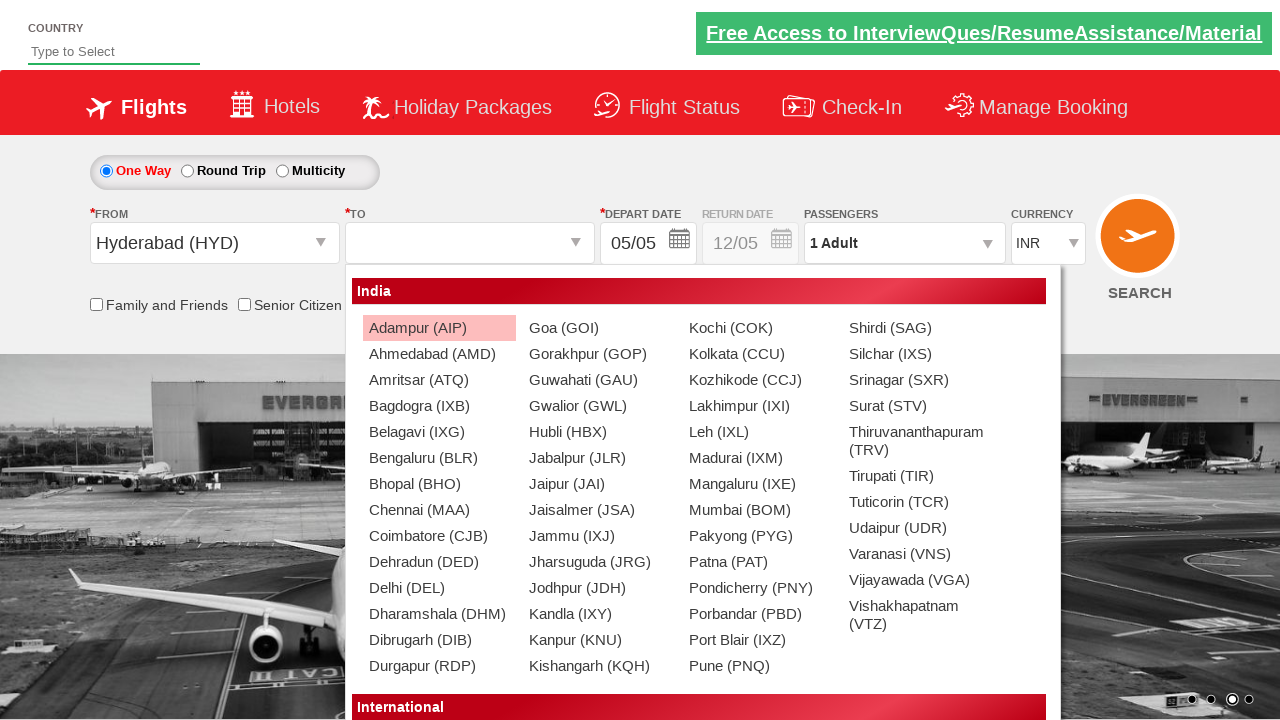

Selected Jaipur as destination city at (599, 484) on (//a[@value='JAI'])[2]
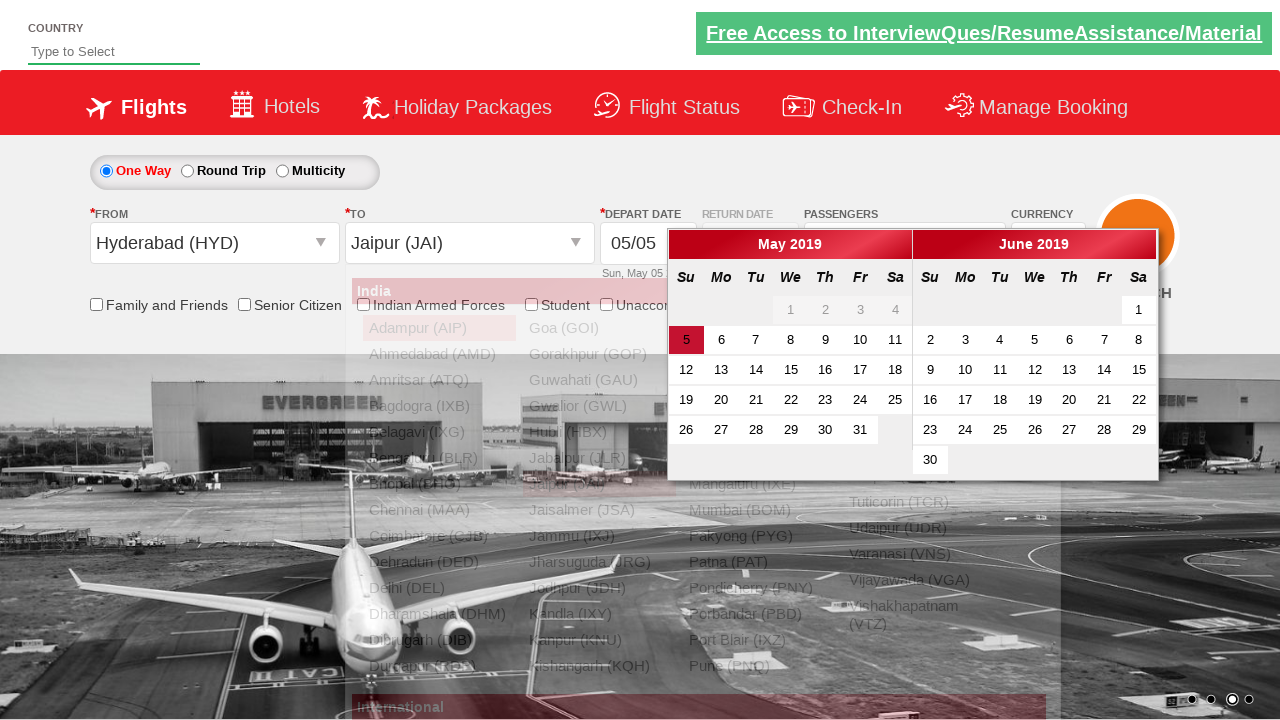

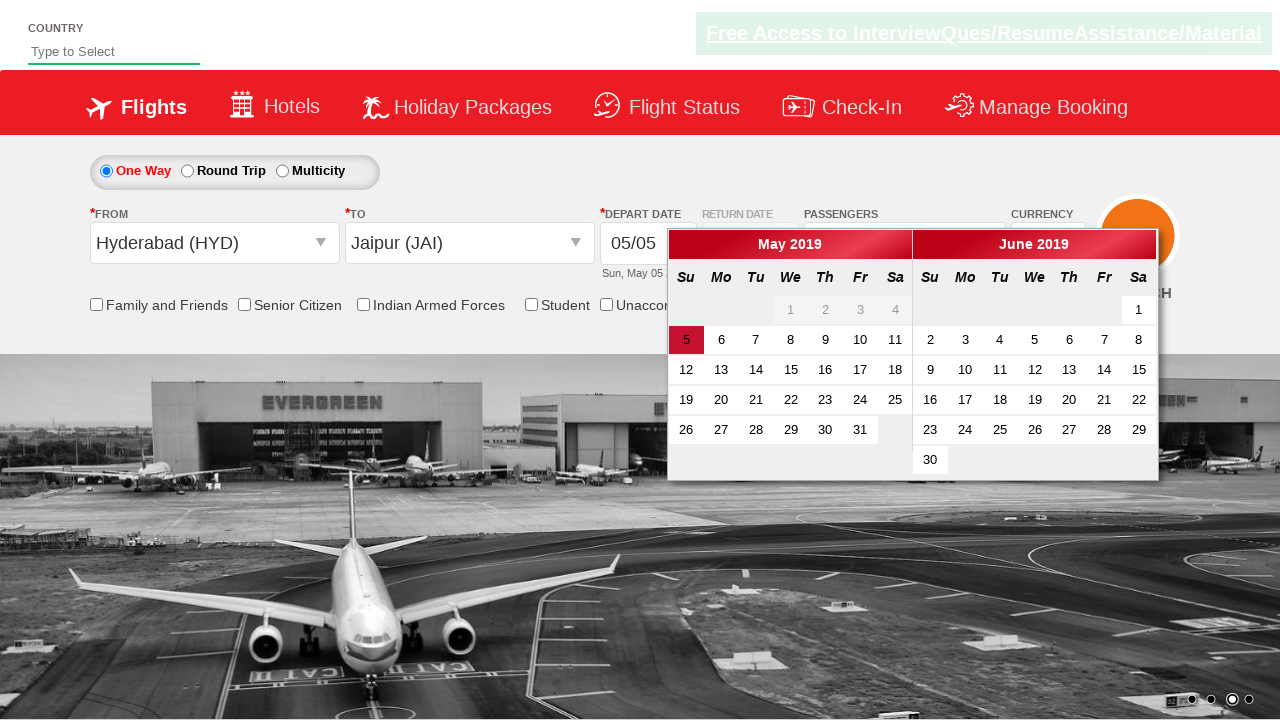